Validates login button properties including text, colors, font properties, and position on the OrangeHRM login page

Starting URL: https://opensource-demo.orangehrmlive.com/web/index.php/auth/login

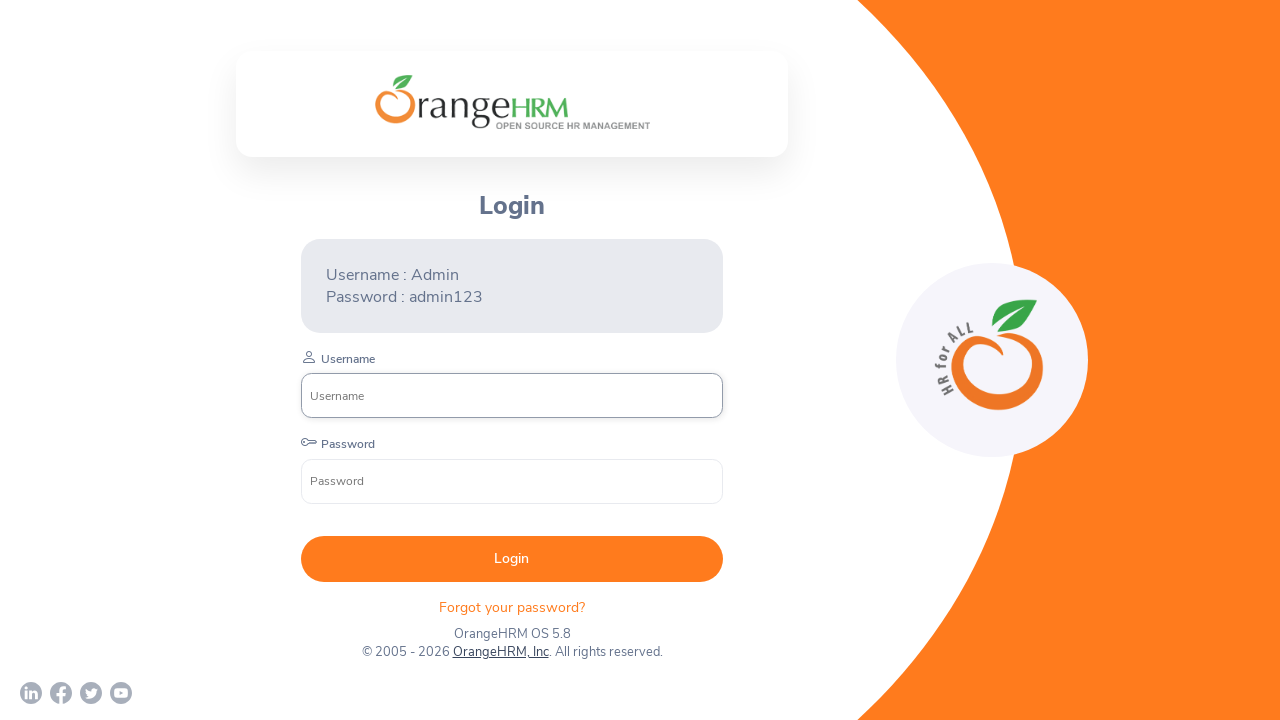

Waited for login button to be visible
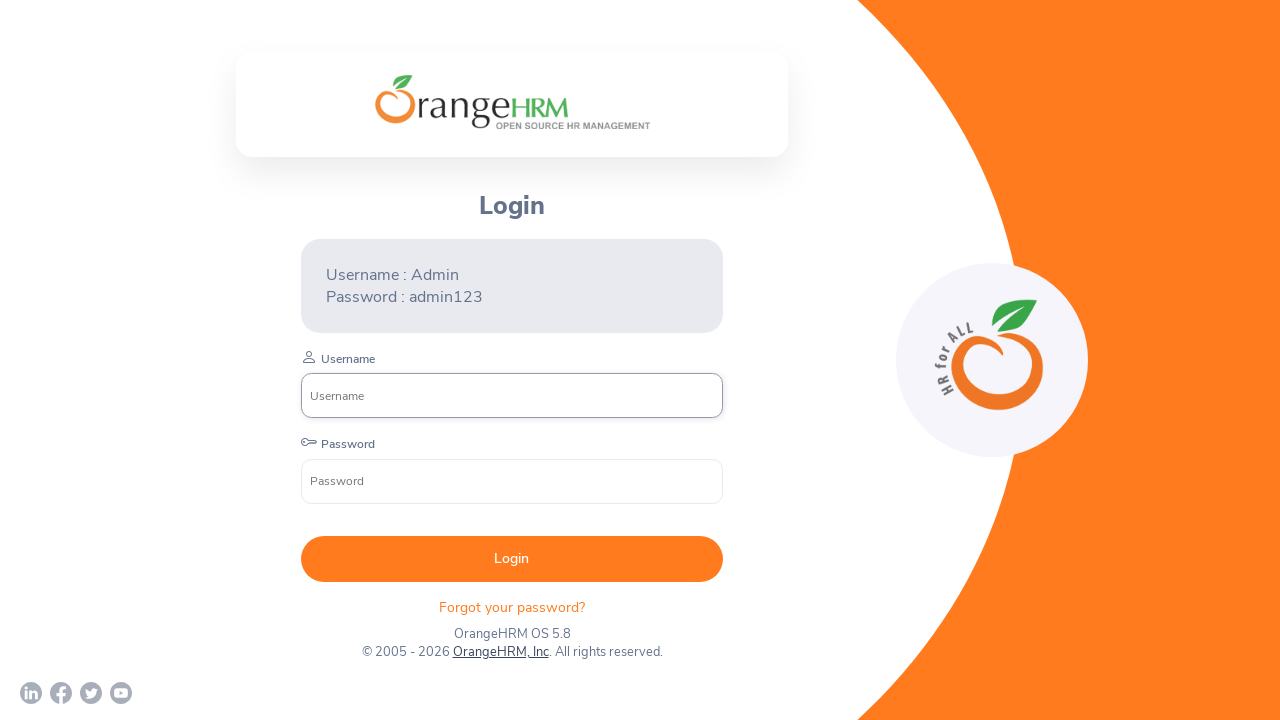

Located login button element
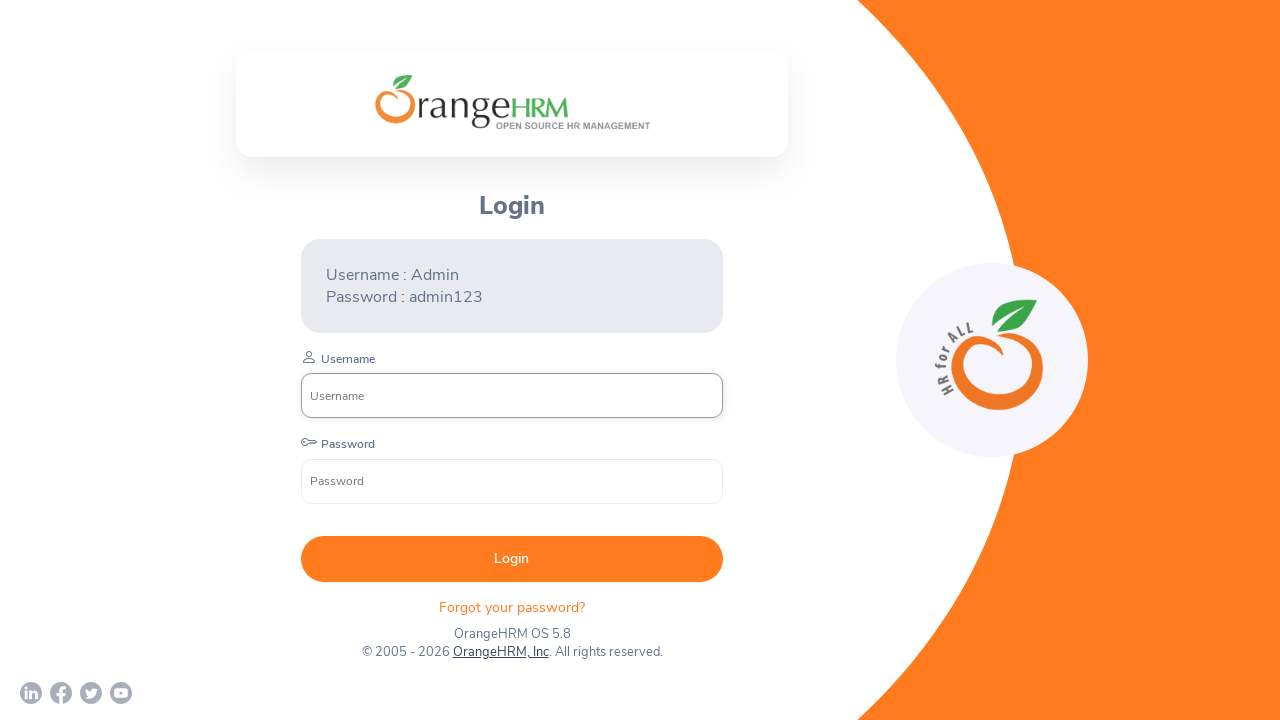

Verified login button text: ' Login '
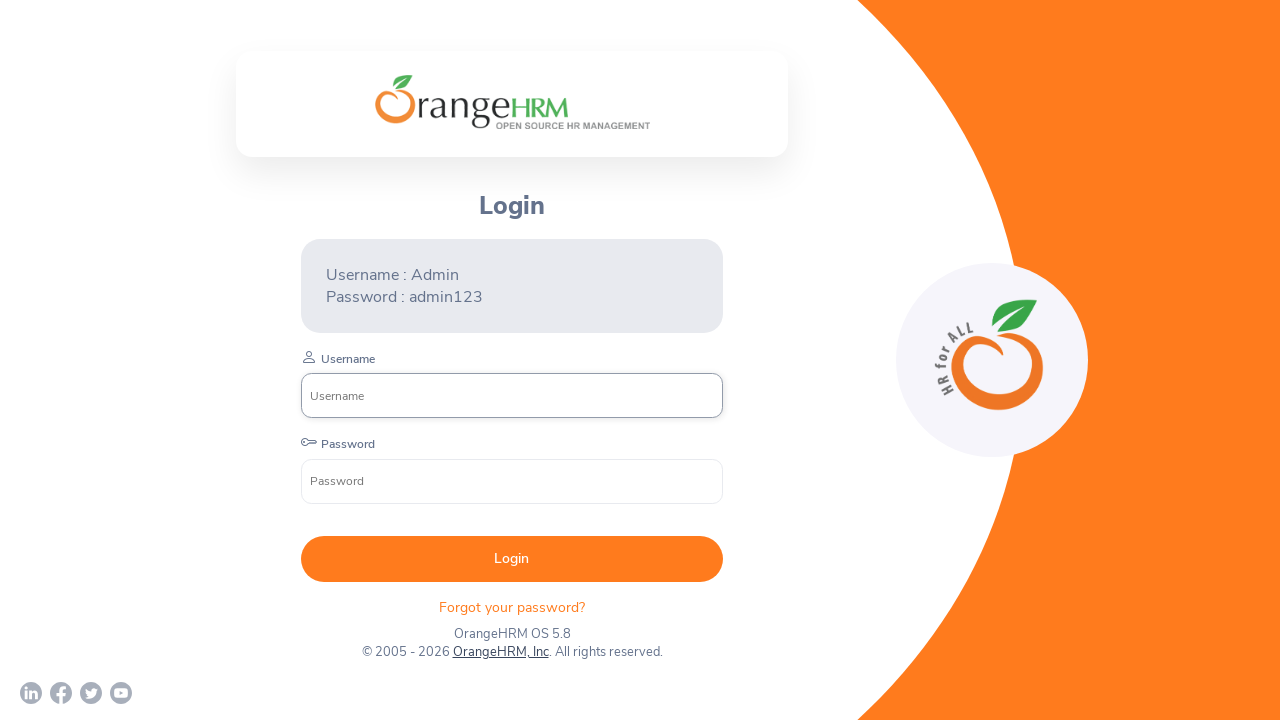

Retrieved login button background color: rgb(255, 123, 29)
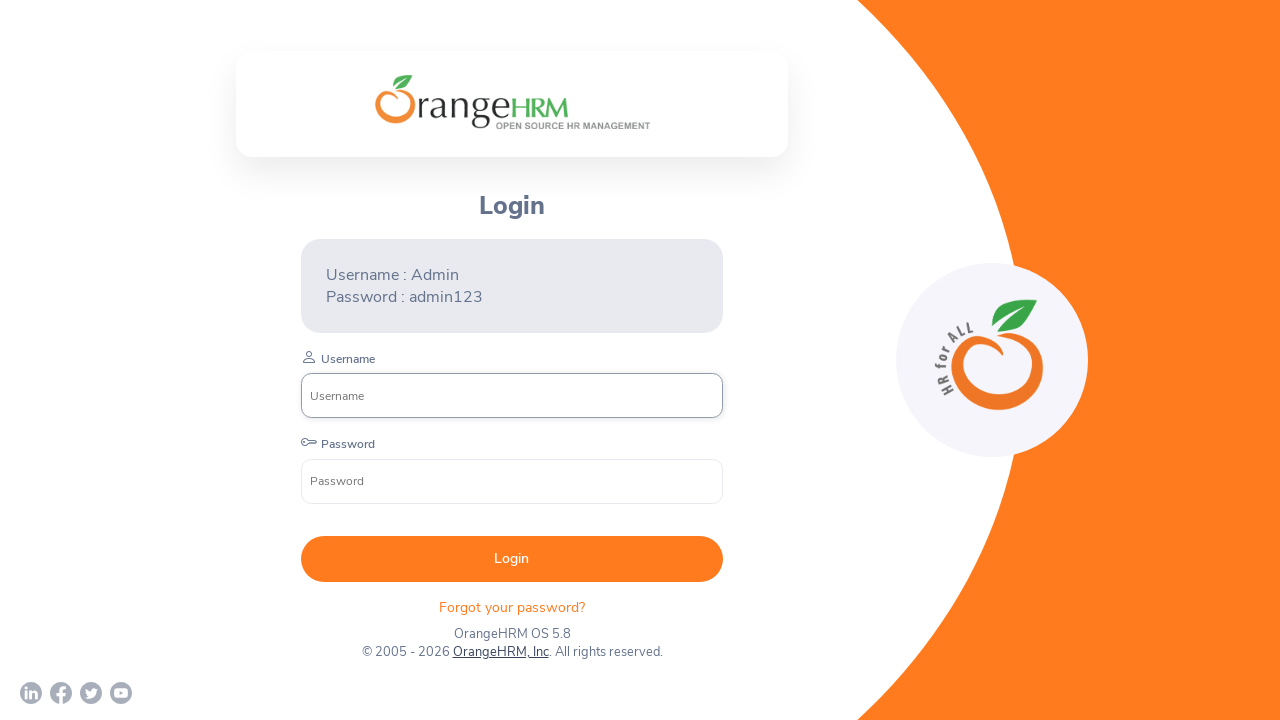

Retrieved login button text color: rgb(255, 255, 255)
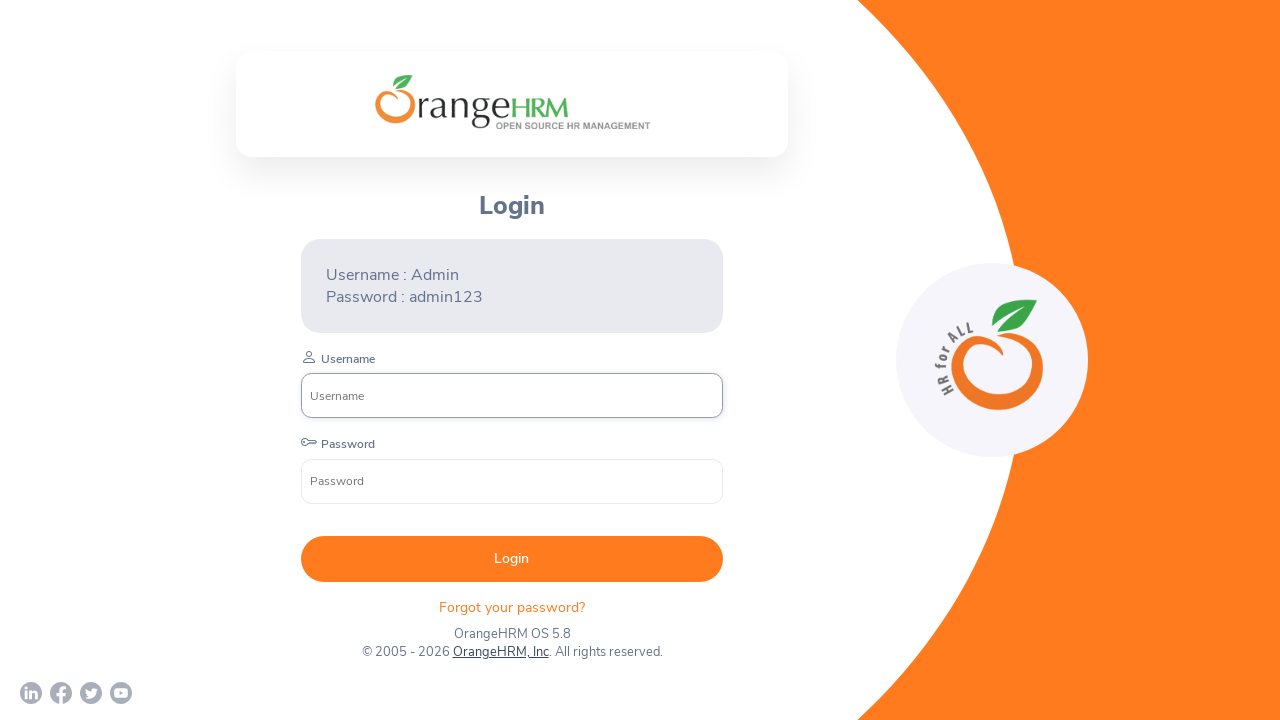

Retrieved login button font size: 14px
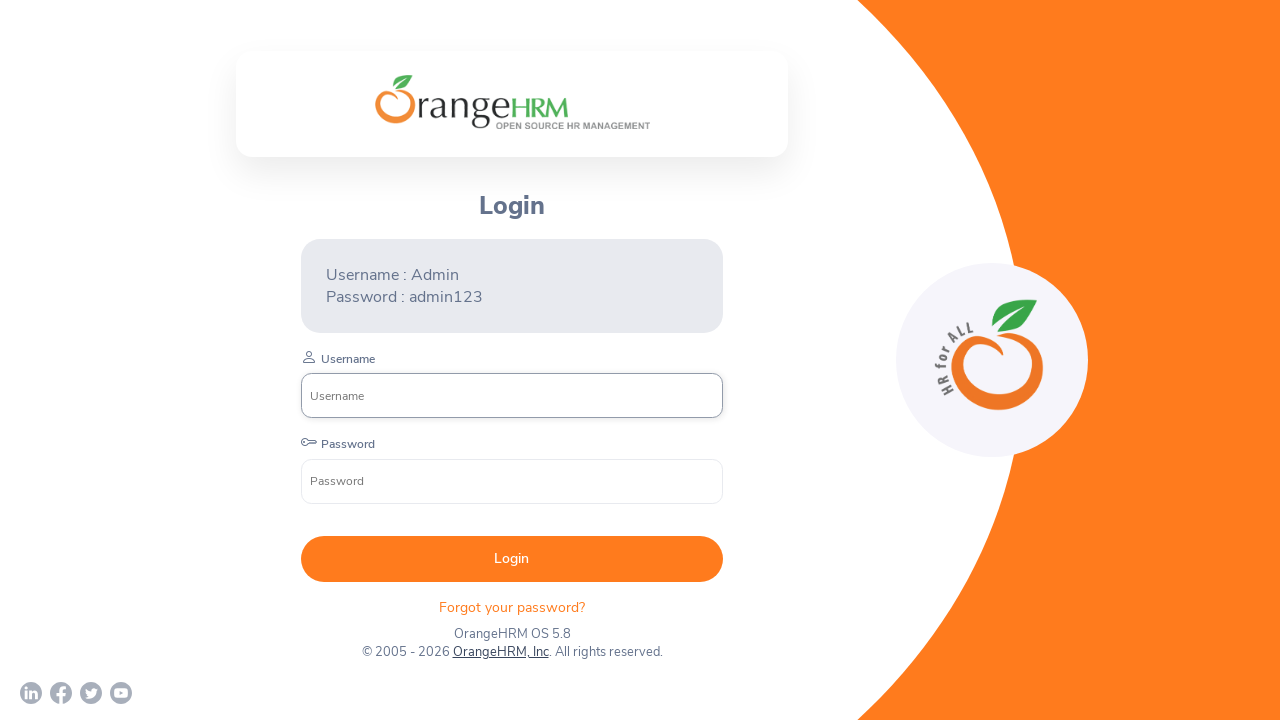

Retrieved login button font family: "Nunito Sans", sans-serif
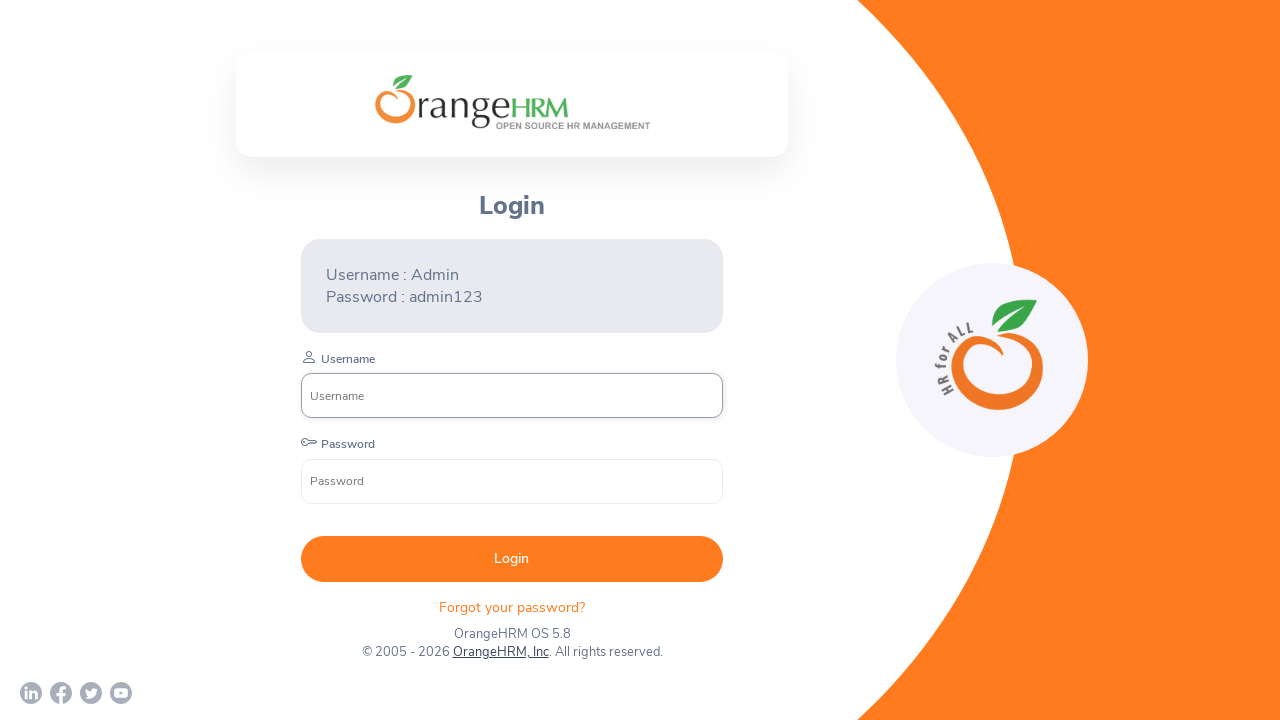

Retrieved login button bounding box coordinates
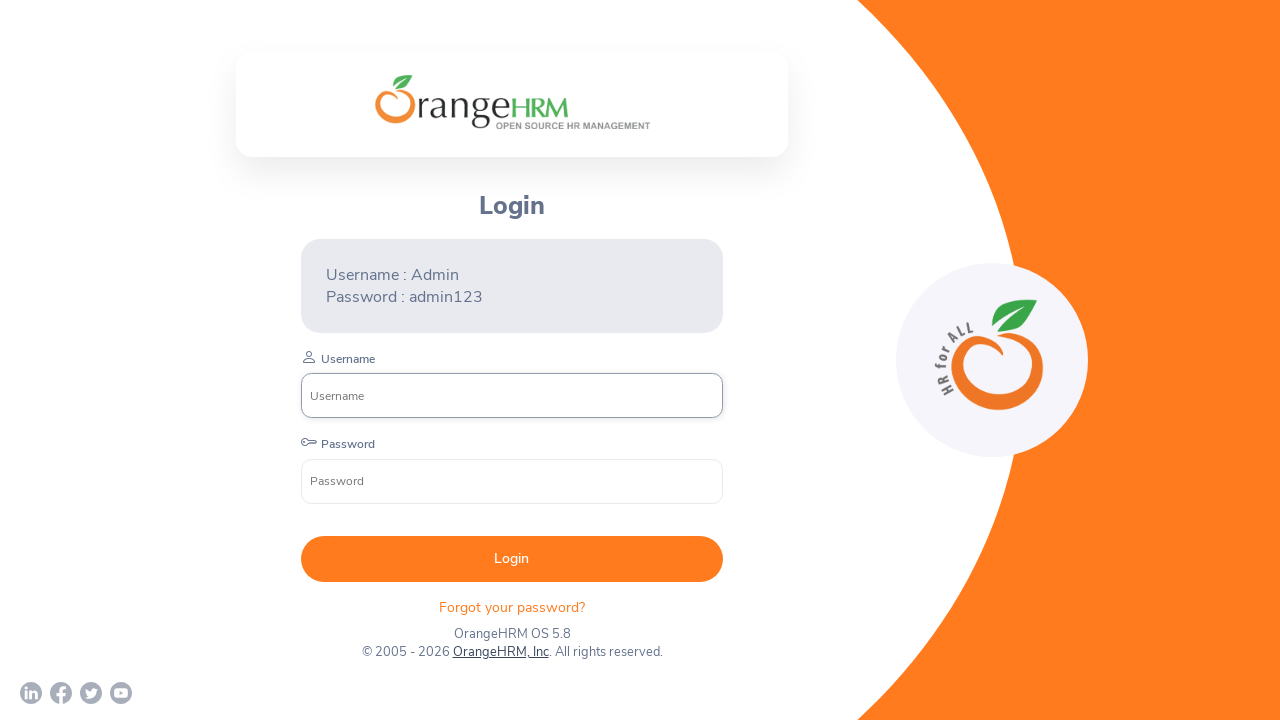

Verified login button position - X: 300.796875, Y: 535.65625
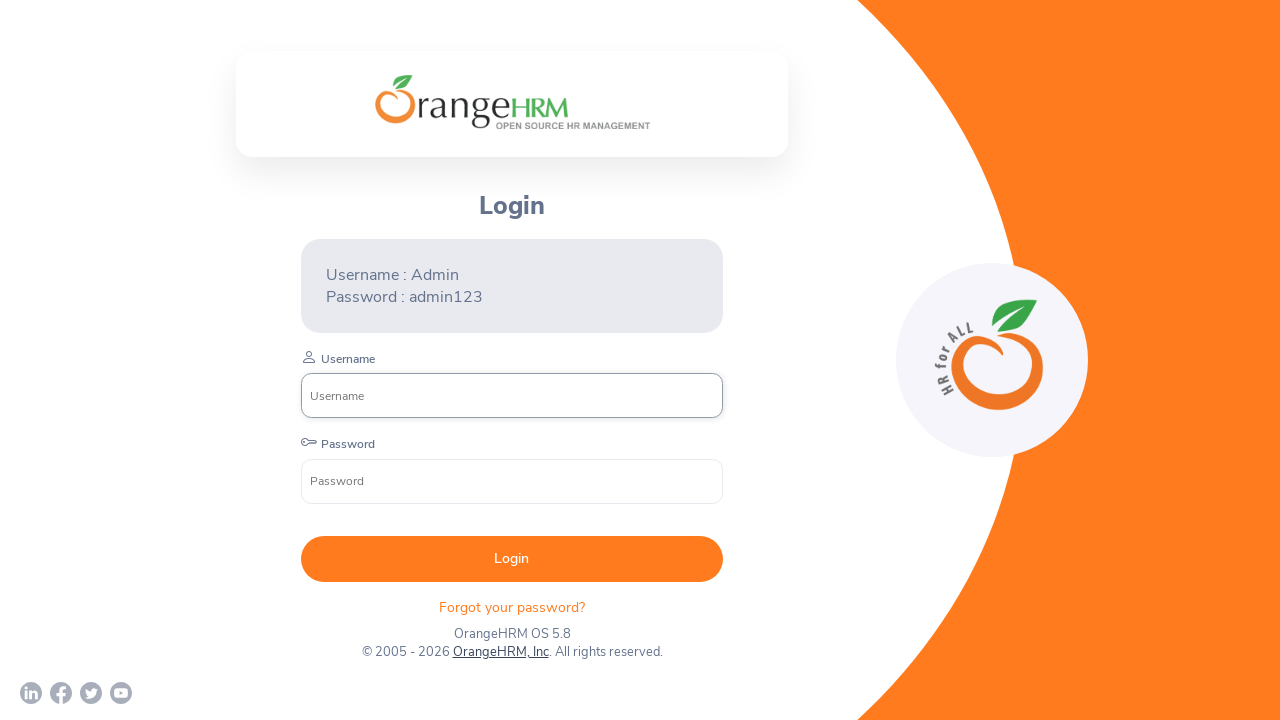

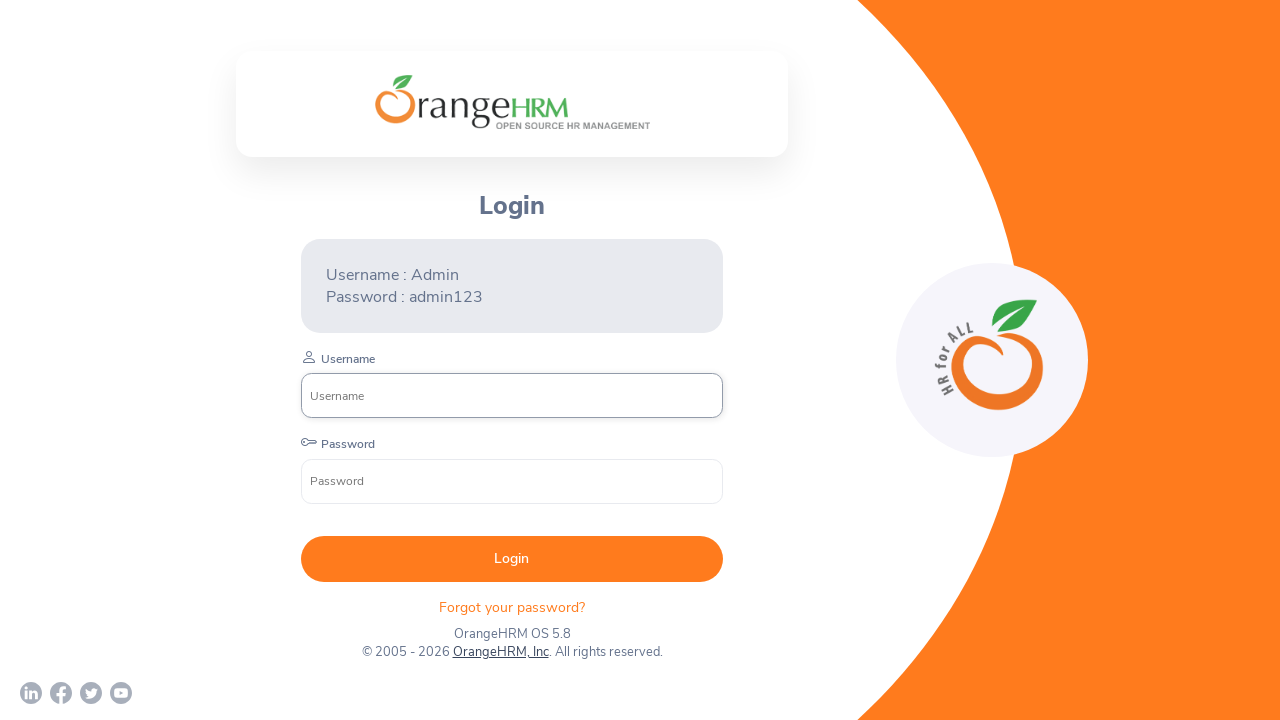